Tests form submission by filling out a pizza order form with customer details, selecting options, and submitting the order

Starting URL: https://httpbin.org/forms/post

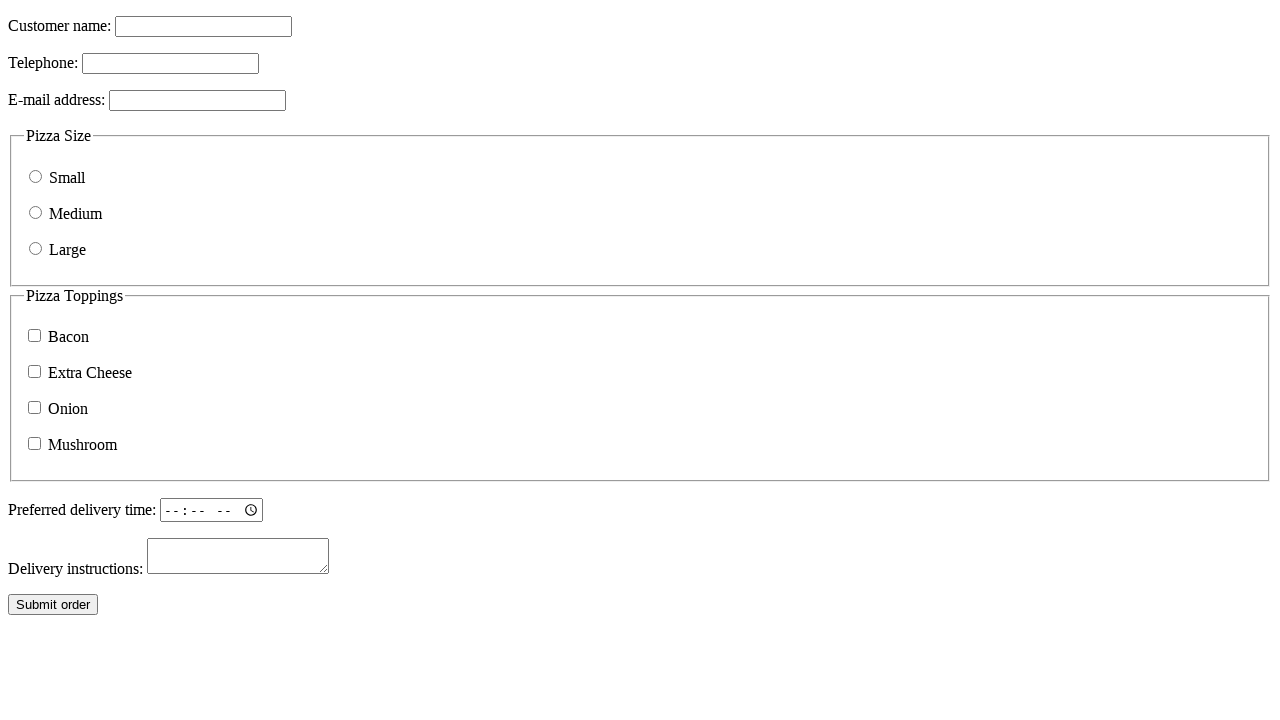

Filled customer name field with 'Test User' on input[name="custname"]
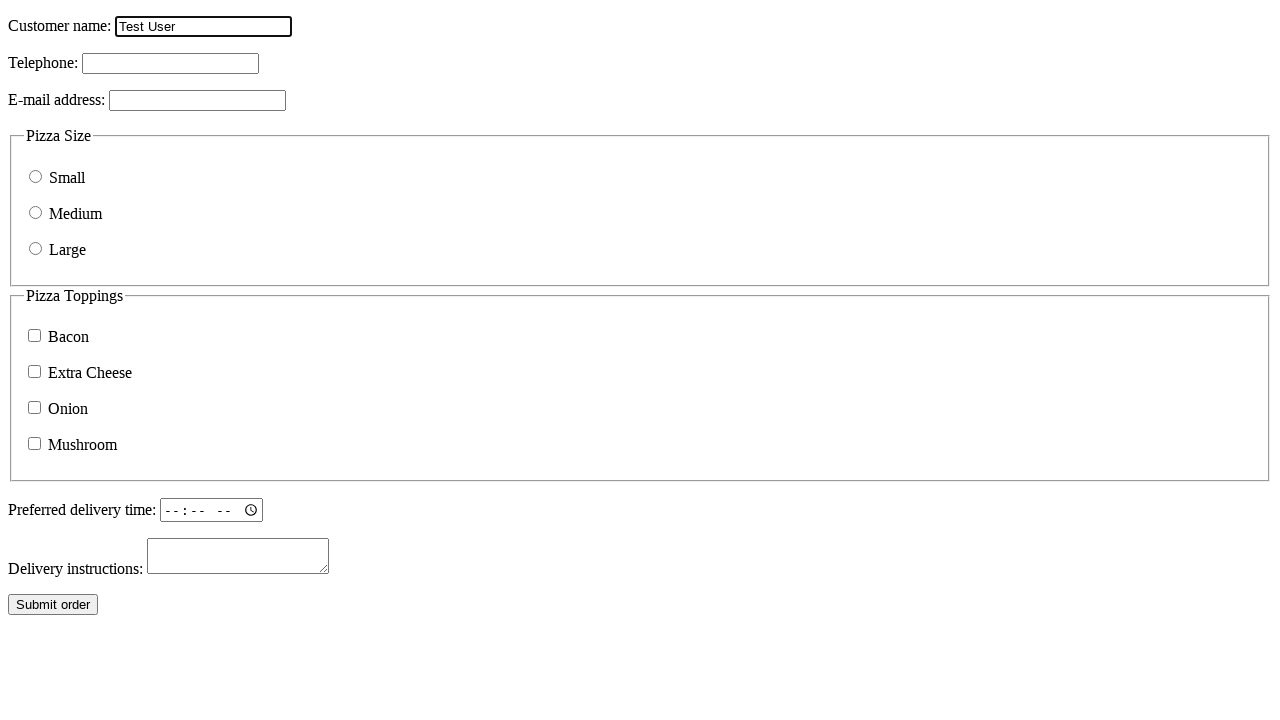

Filled customer telephone field with '123-456-7890' on input[name="custtel"]
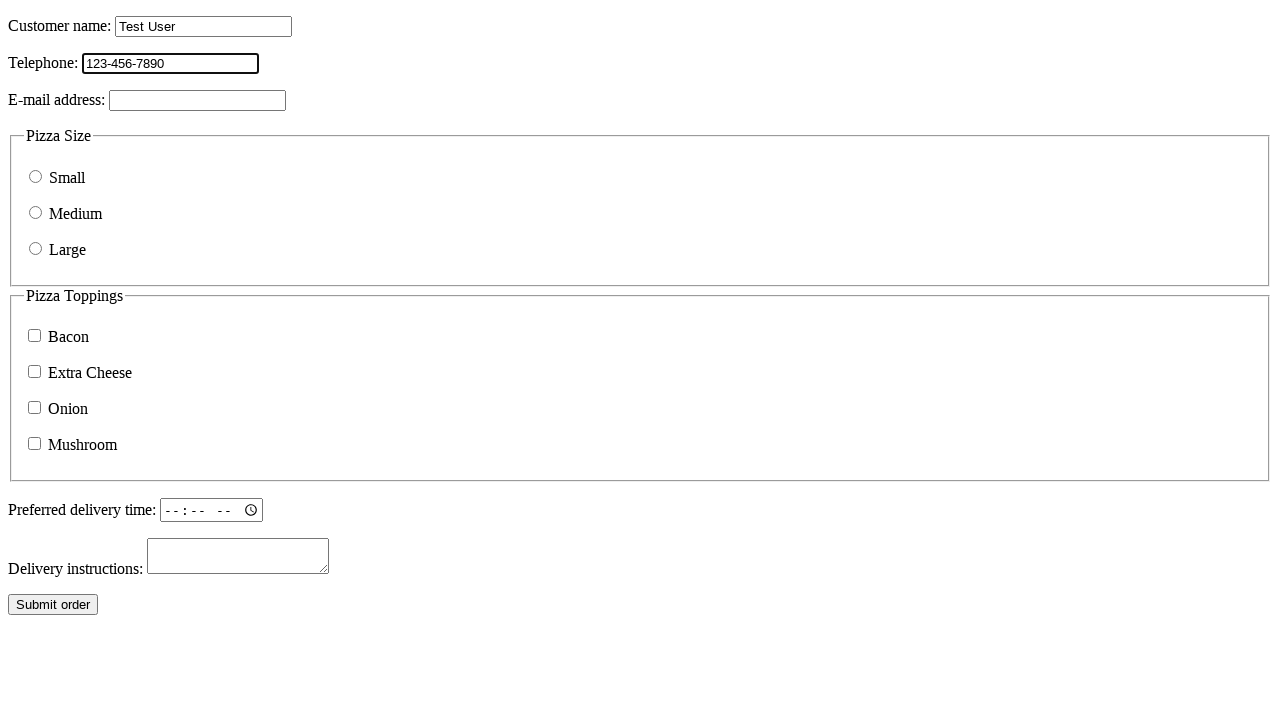

Filled customer email field with 'testuser@example.com' on input[name="custemail"]
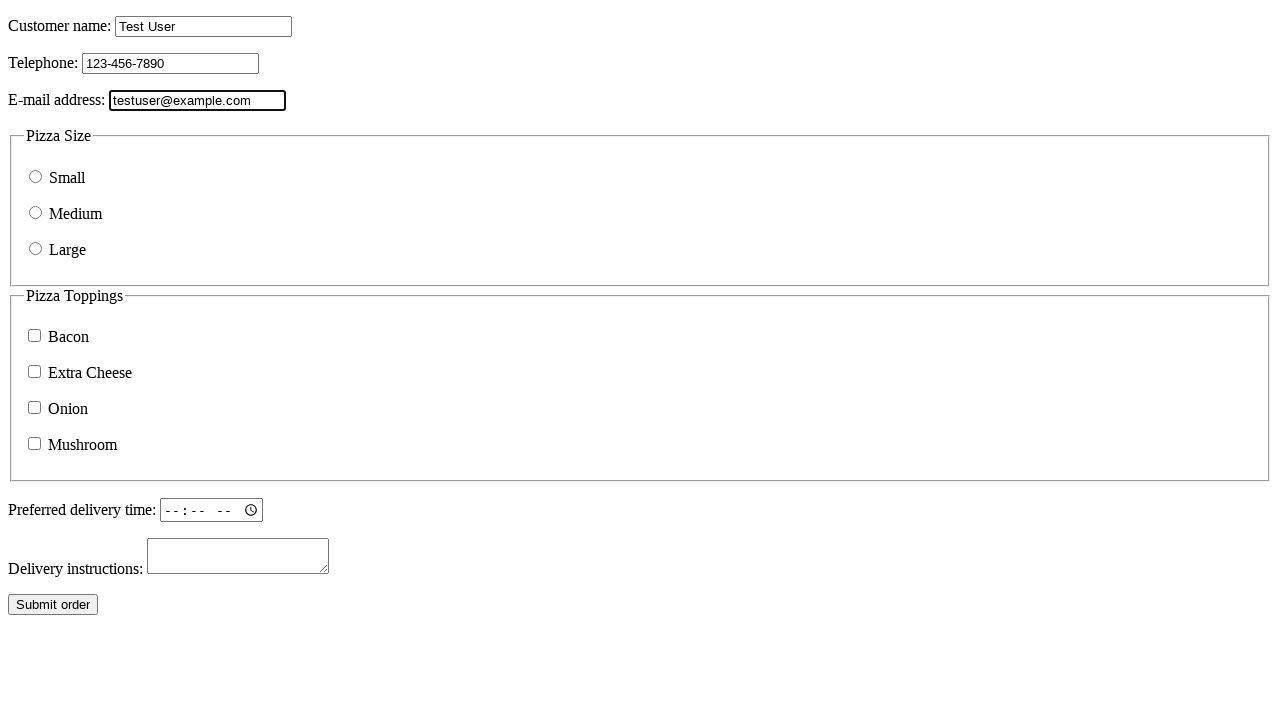

Selected pizza size: medium at (36, 212) on input[name="size"][value="medium"]
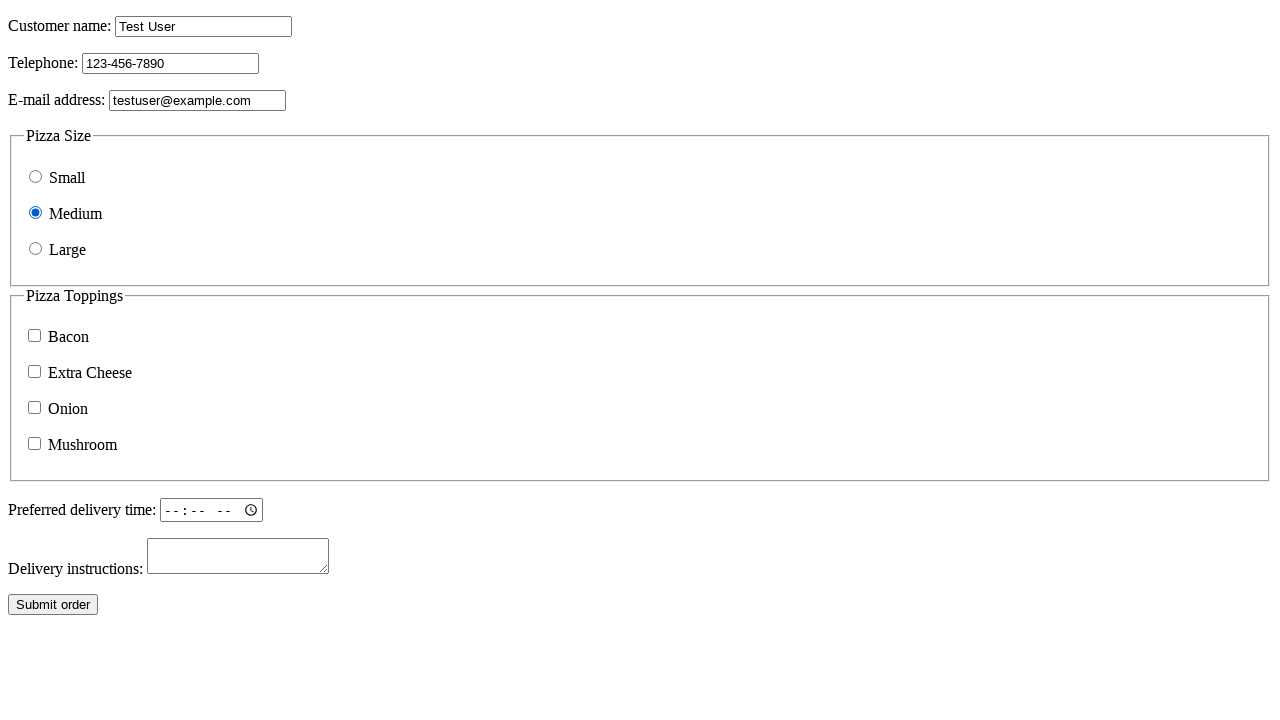

Selected topping: bacon at (34, 336) on input[name="topping"][value="bacon"]
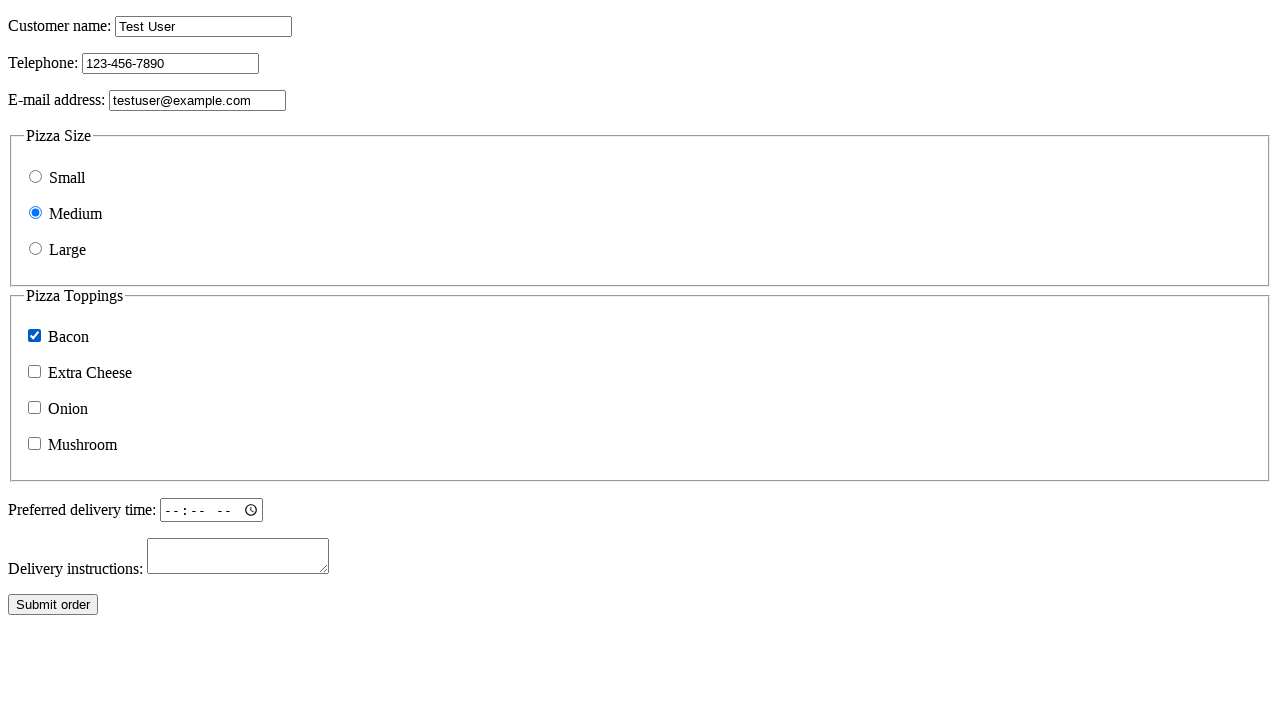

Filled delivery time with '14:00' on input[name="delivery"]
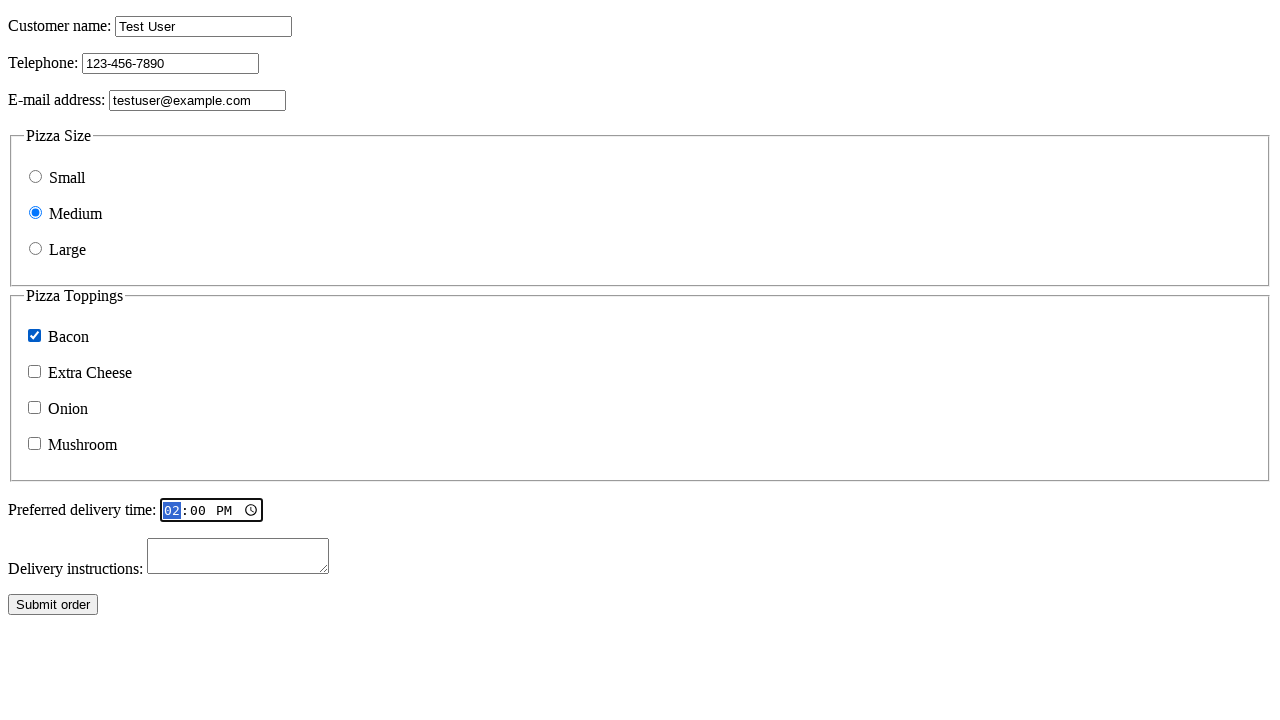

Filled comments field with 'Test delivery instructions' on textarea[name="comments"]
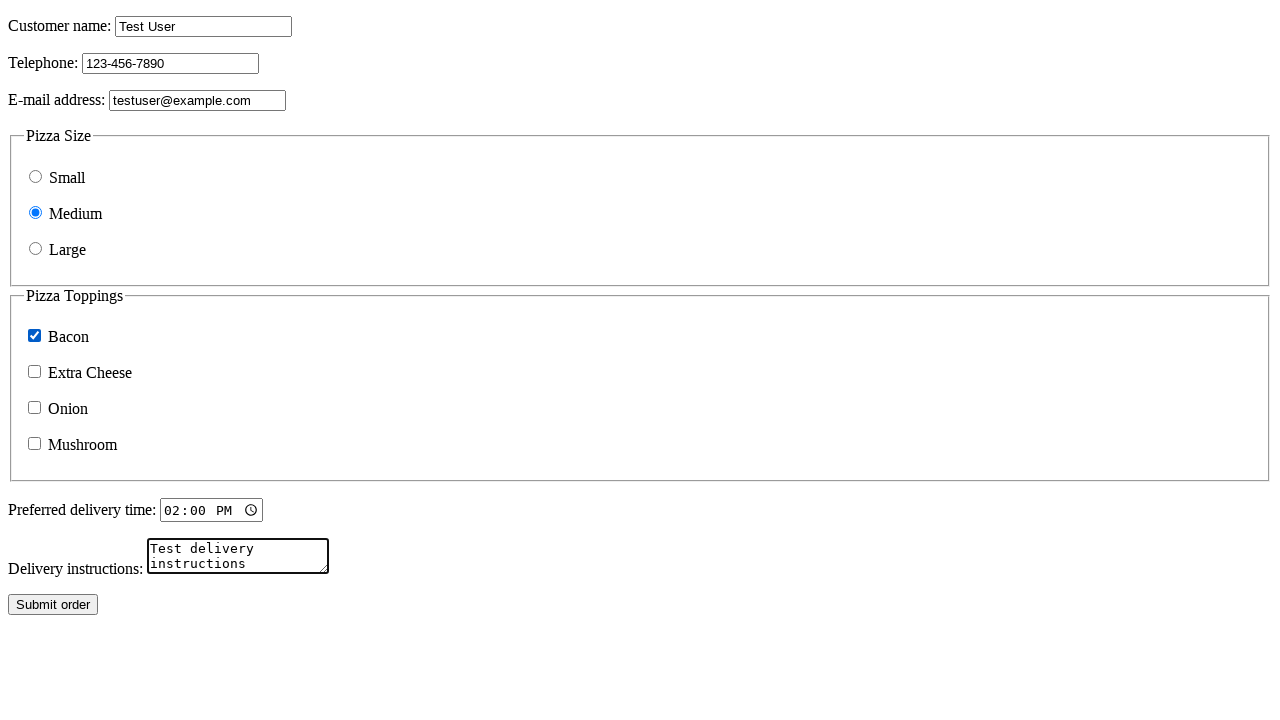

Clicked submit order button at (53, 605) on button:has-text("Submit order")
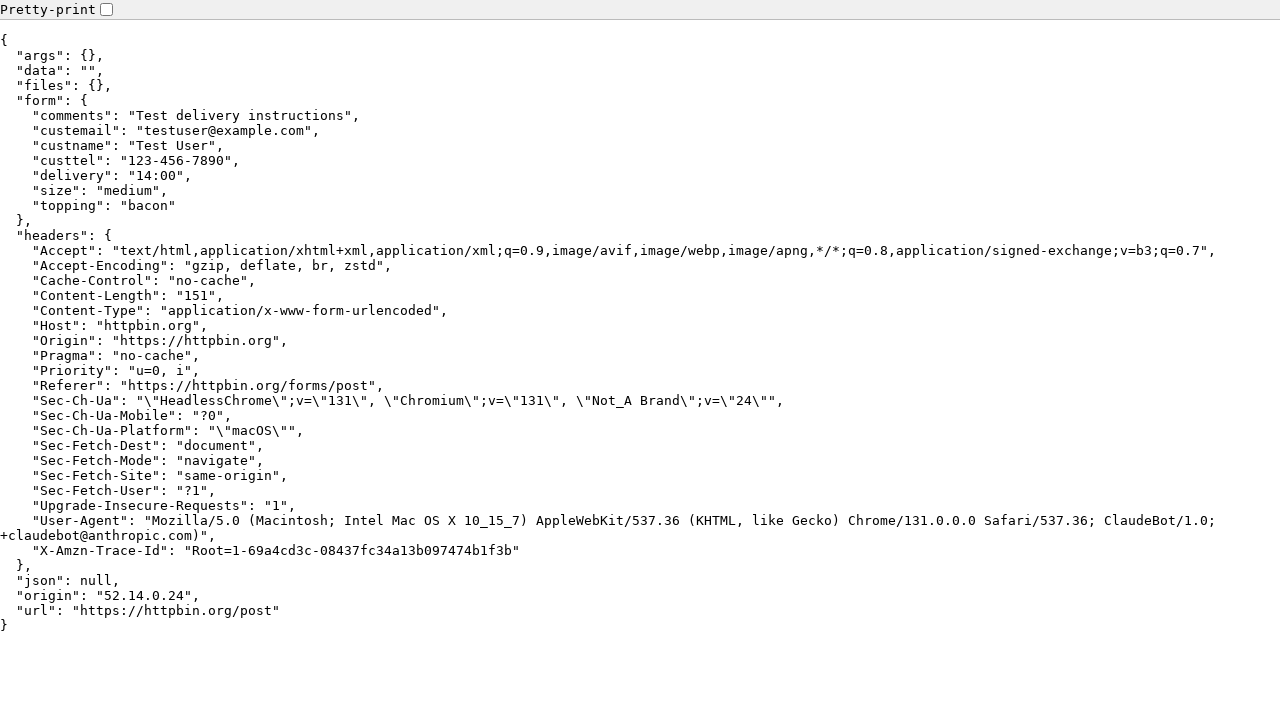

Form submission completed and page navigated to post endpoint
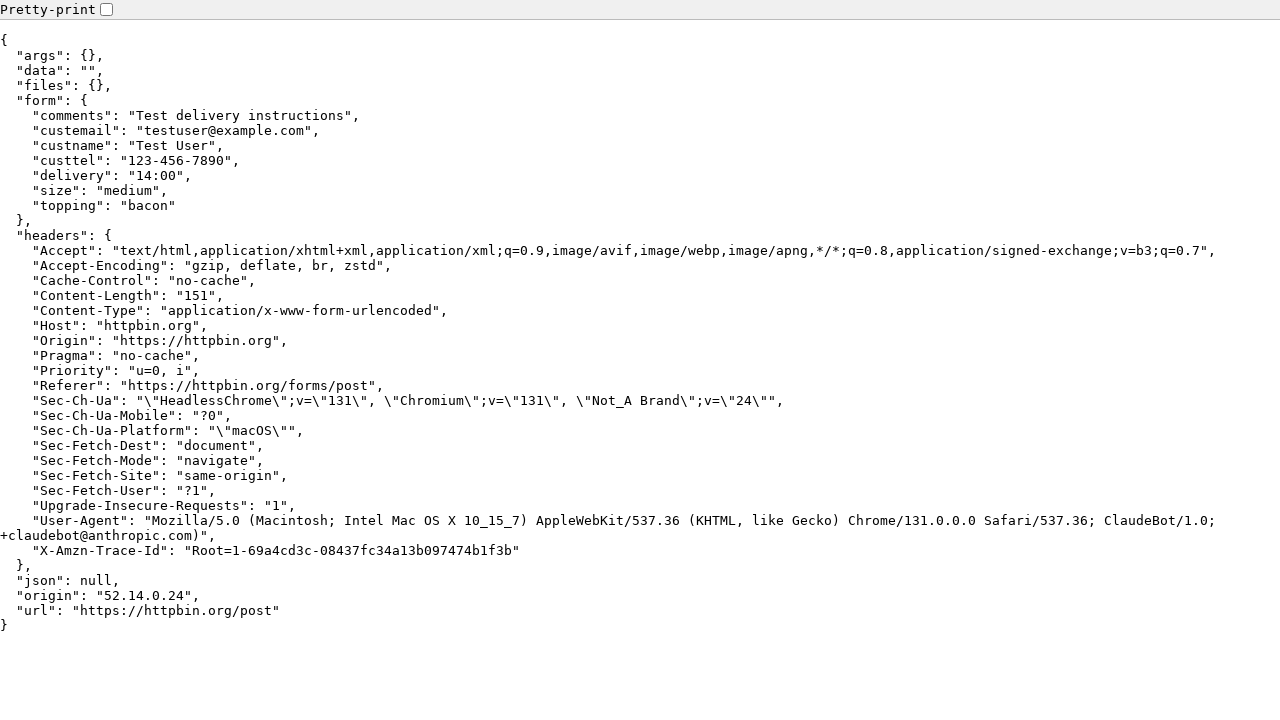

Retrieved page content to verify form submission
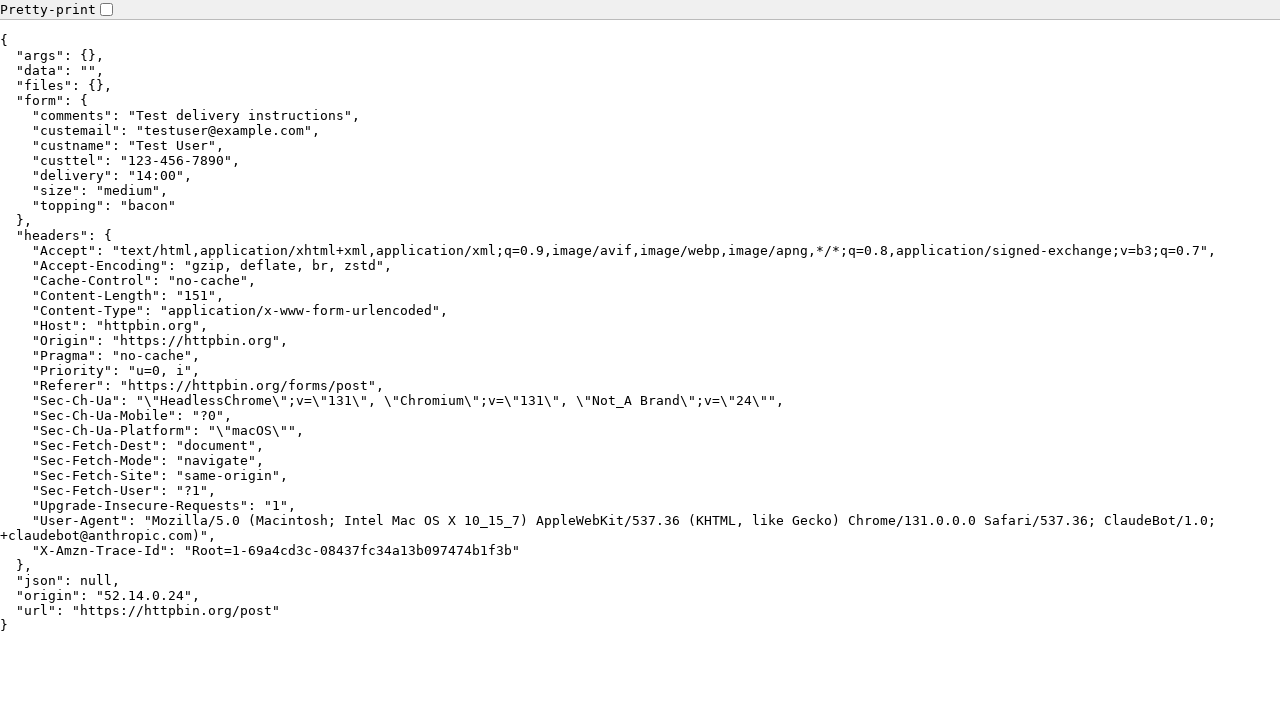

Verified form submission was successful - 'Test User' found in response
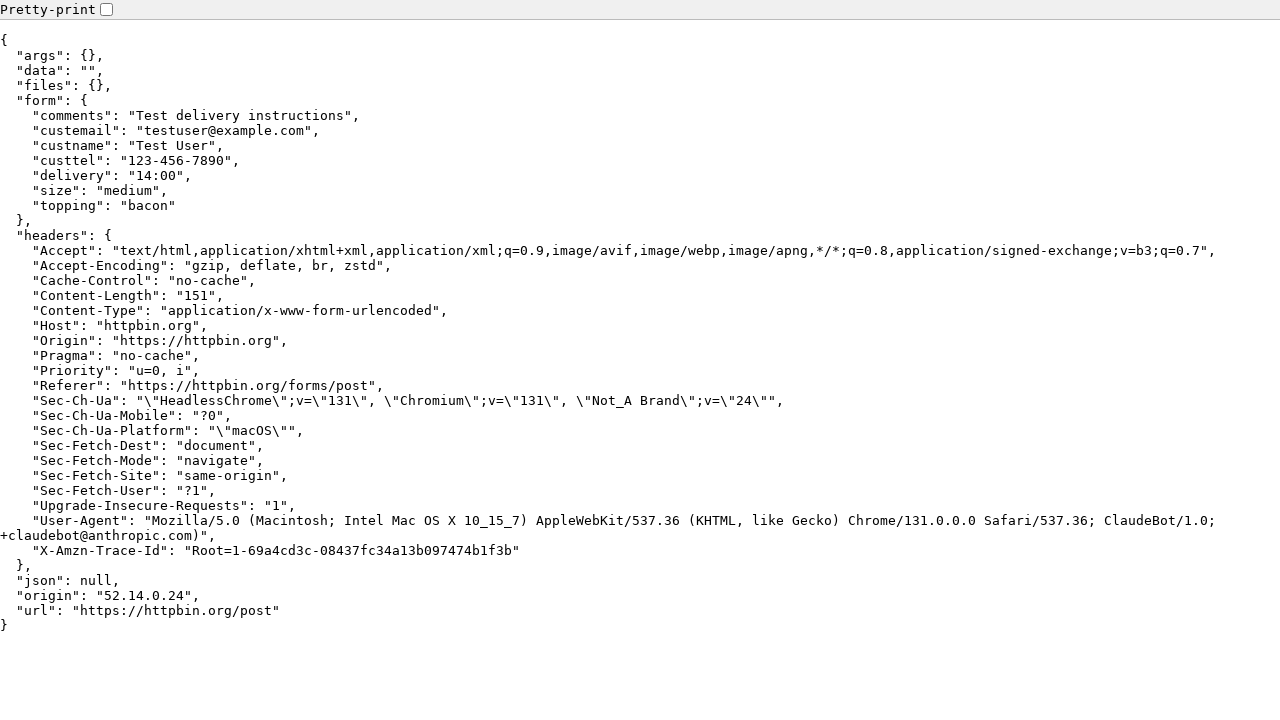

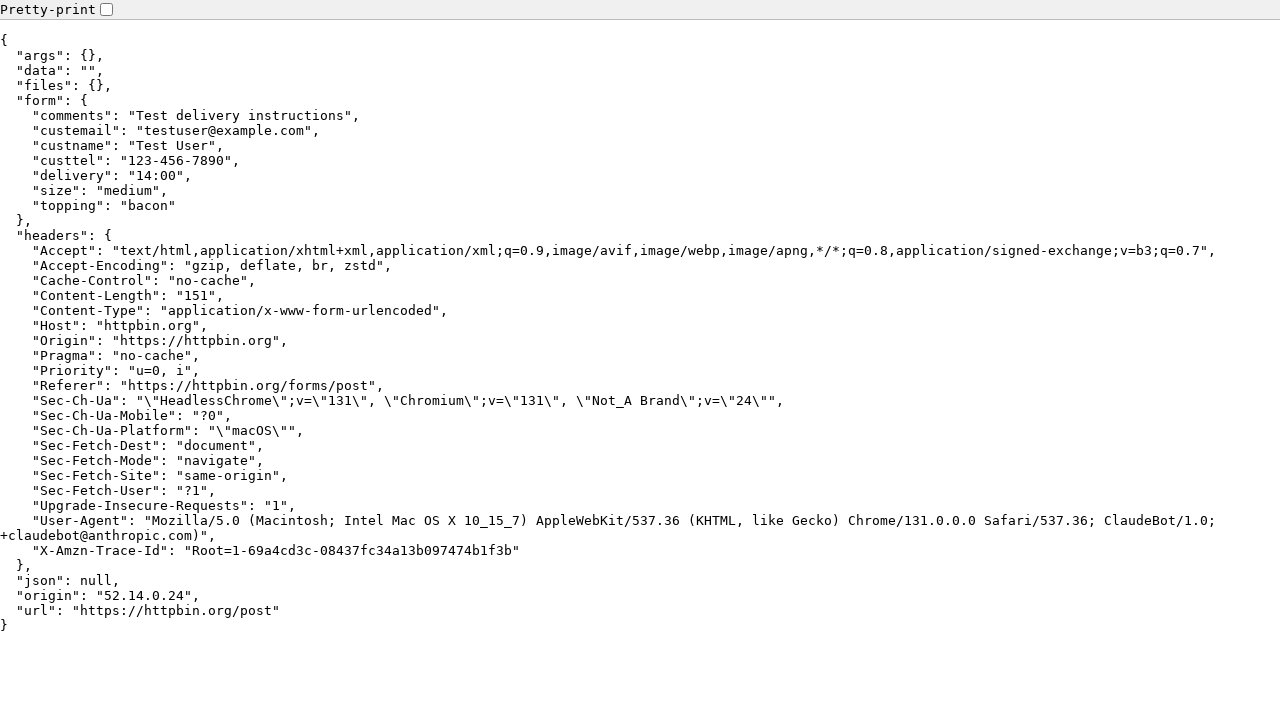